Solves a math puzzle by extracting a value from an element attribute, calculating the result, and submitting the form with checkbox selections

Starting URL: http://suninjuly.github.io/get_attribute.html

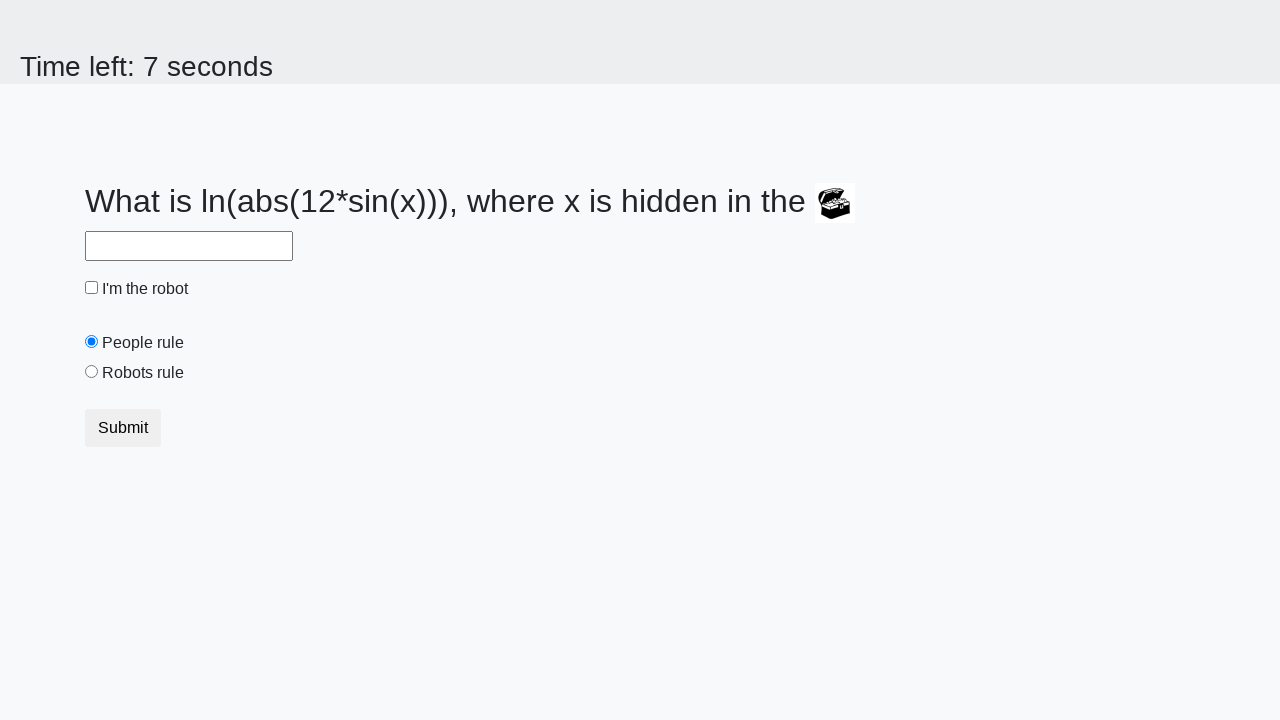

Extracted valuex attribute from treasure element
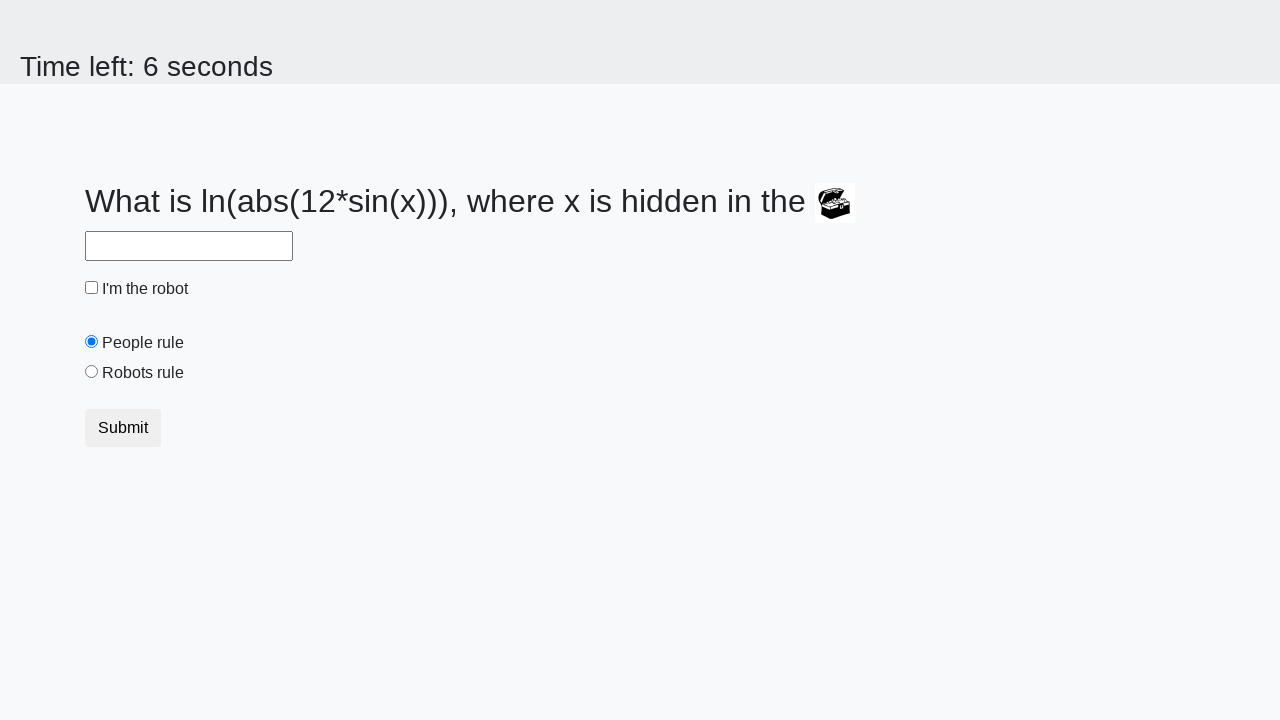

Filled answer field with calculated result of math puzzle on #answer
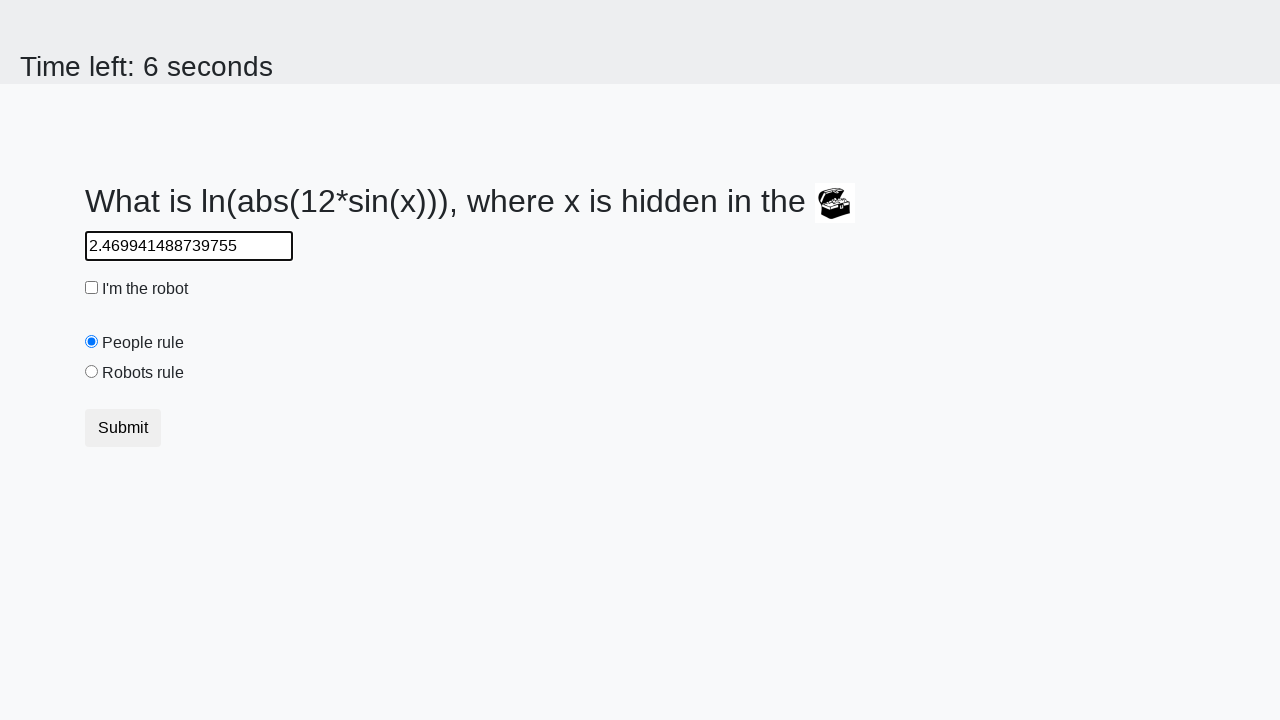

Clicked robot checkbox at (92, 288) on #robotCheckbox
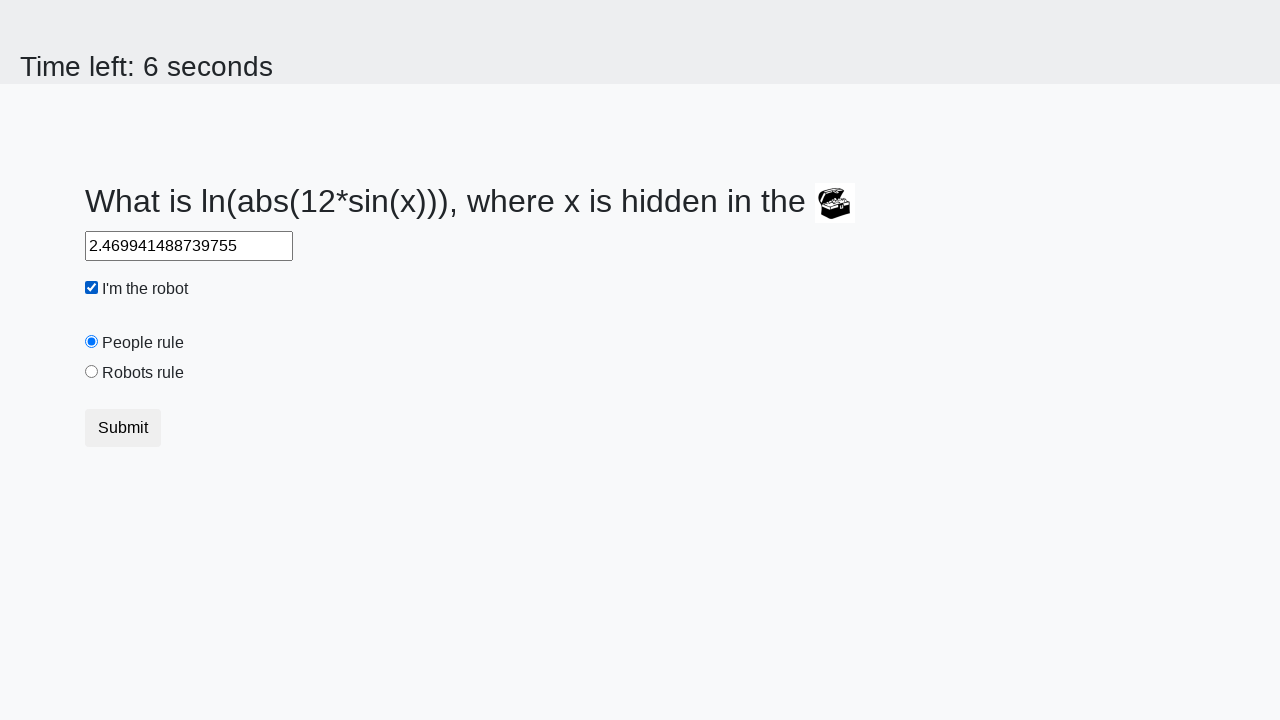

Clicked robots rule radio button at (92, 372) on #robotsRule
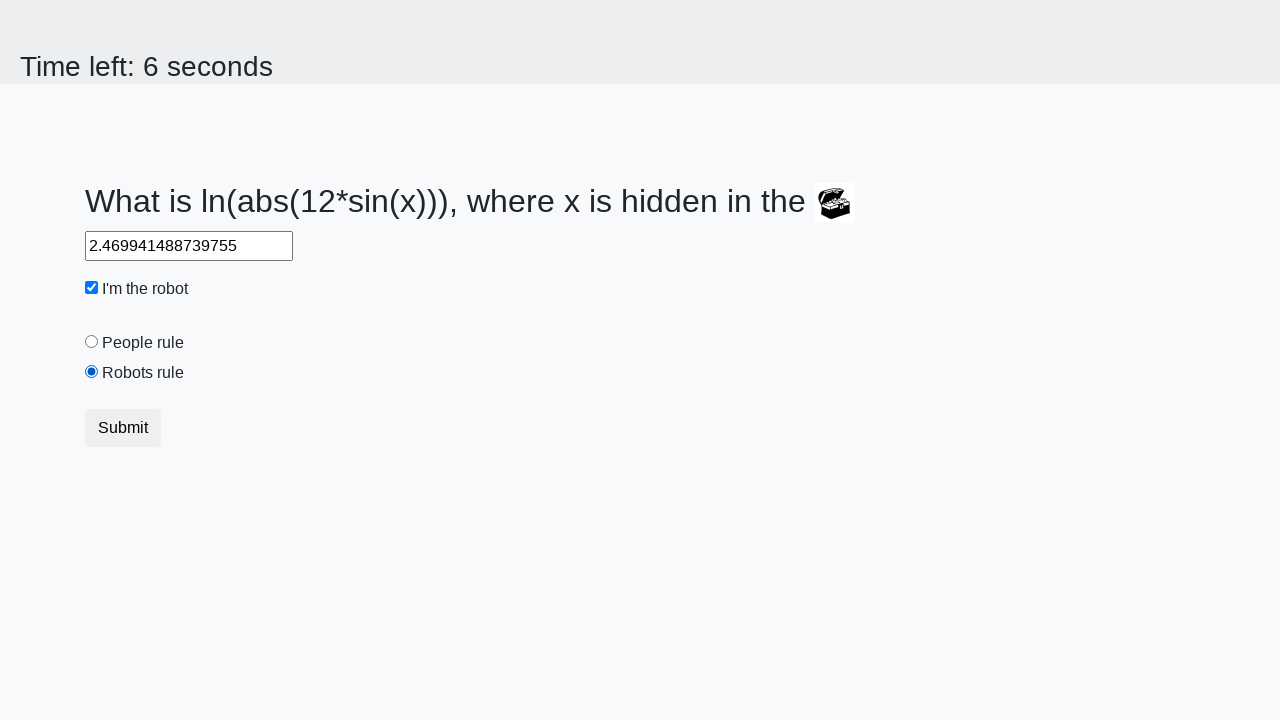

Clicked Submit button to complete form at (123, 428) on button:has-text('Submit')
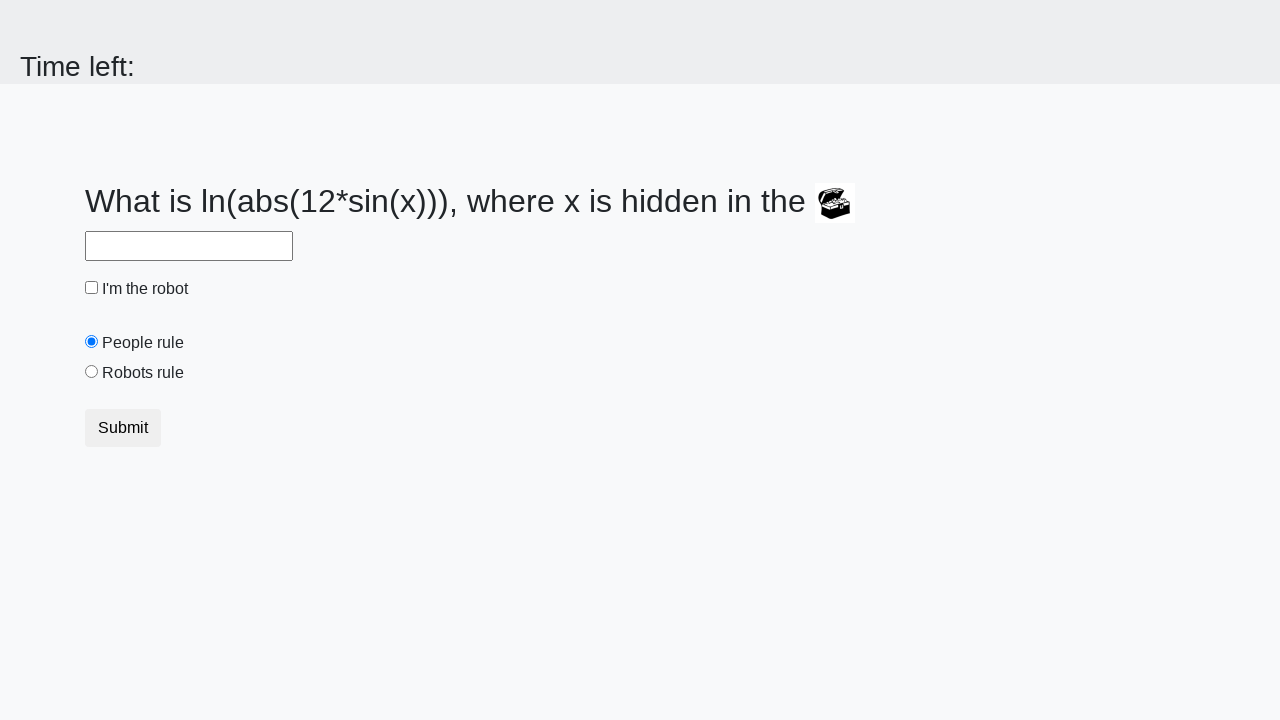

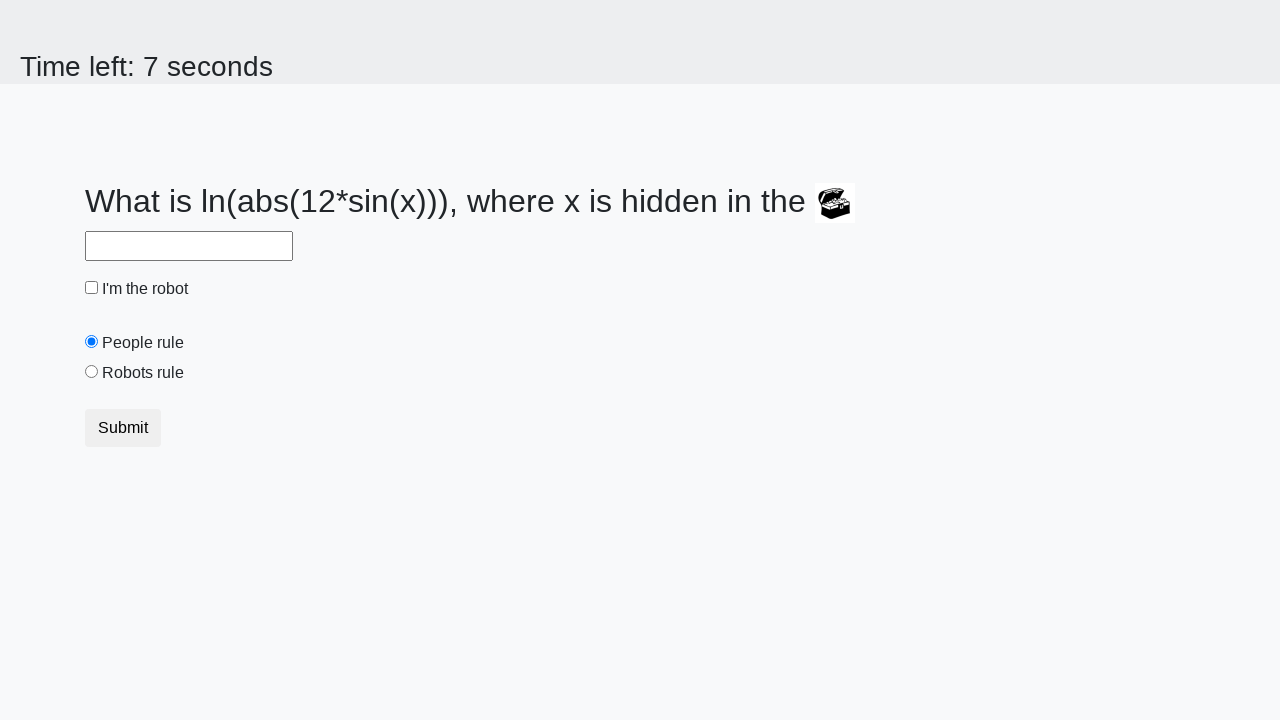